Navigates to the omayo blogspot test page and verifies the page loads successfully by maximizing the window.

Starting URL: http://omayo.blogspot.com/

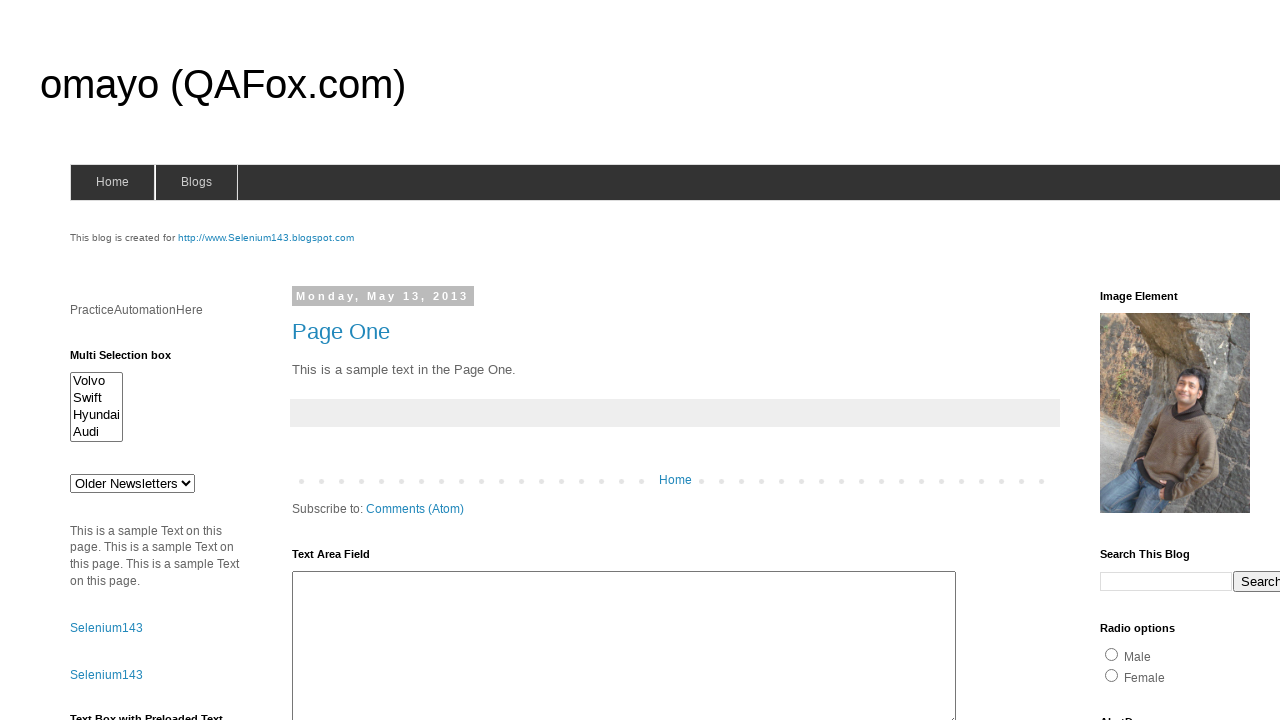

Set viewport size to 1920x1080 to maximize window
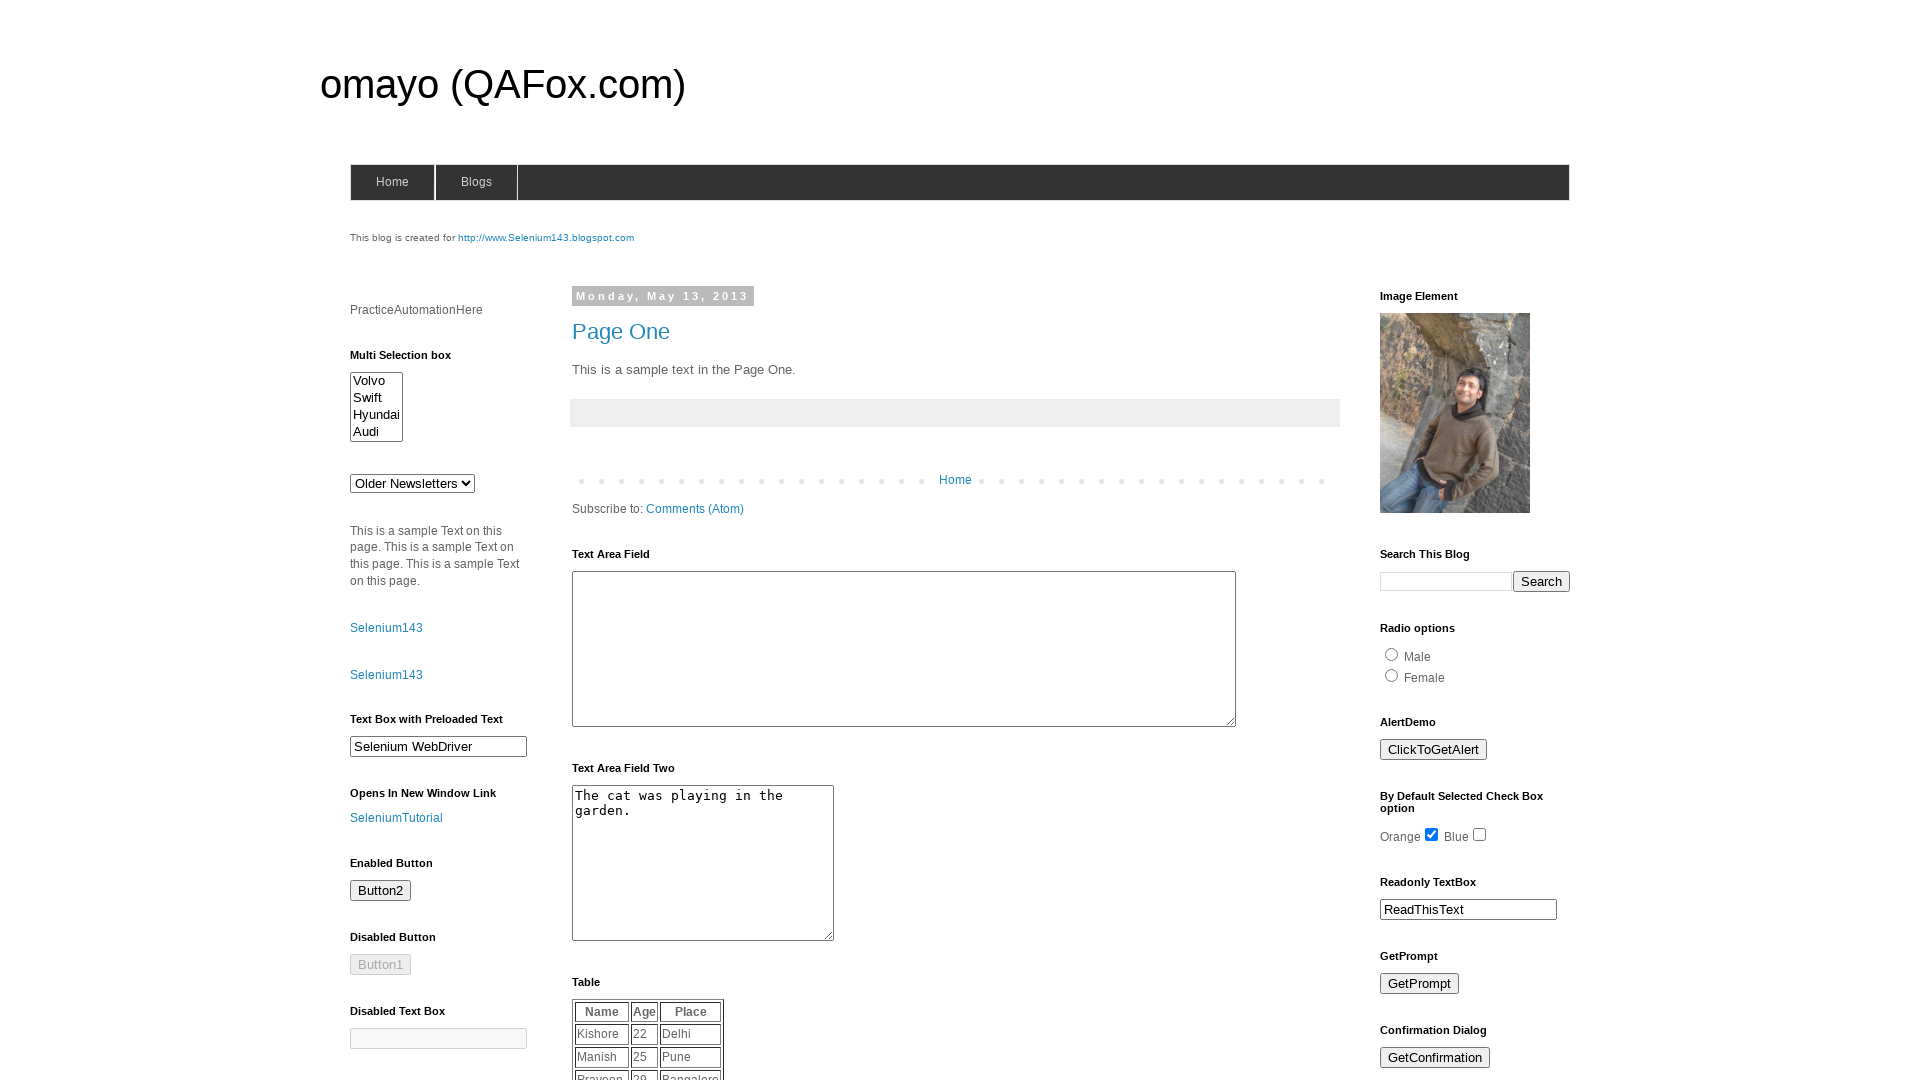

Page loaded successfully - DOM content initialized
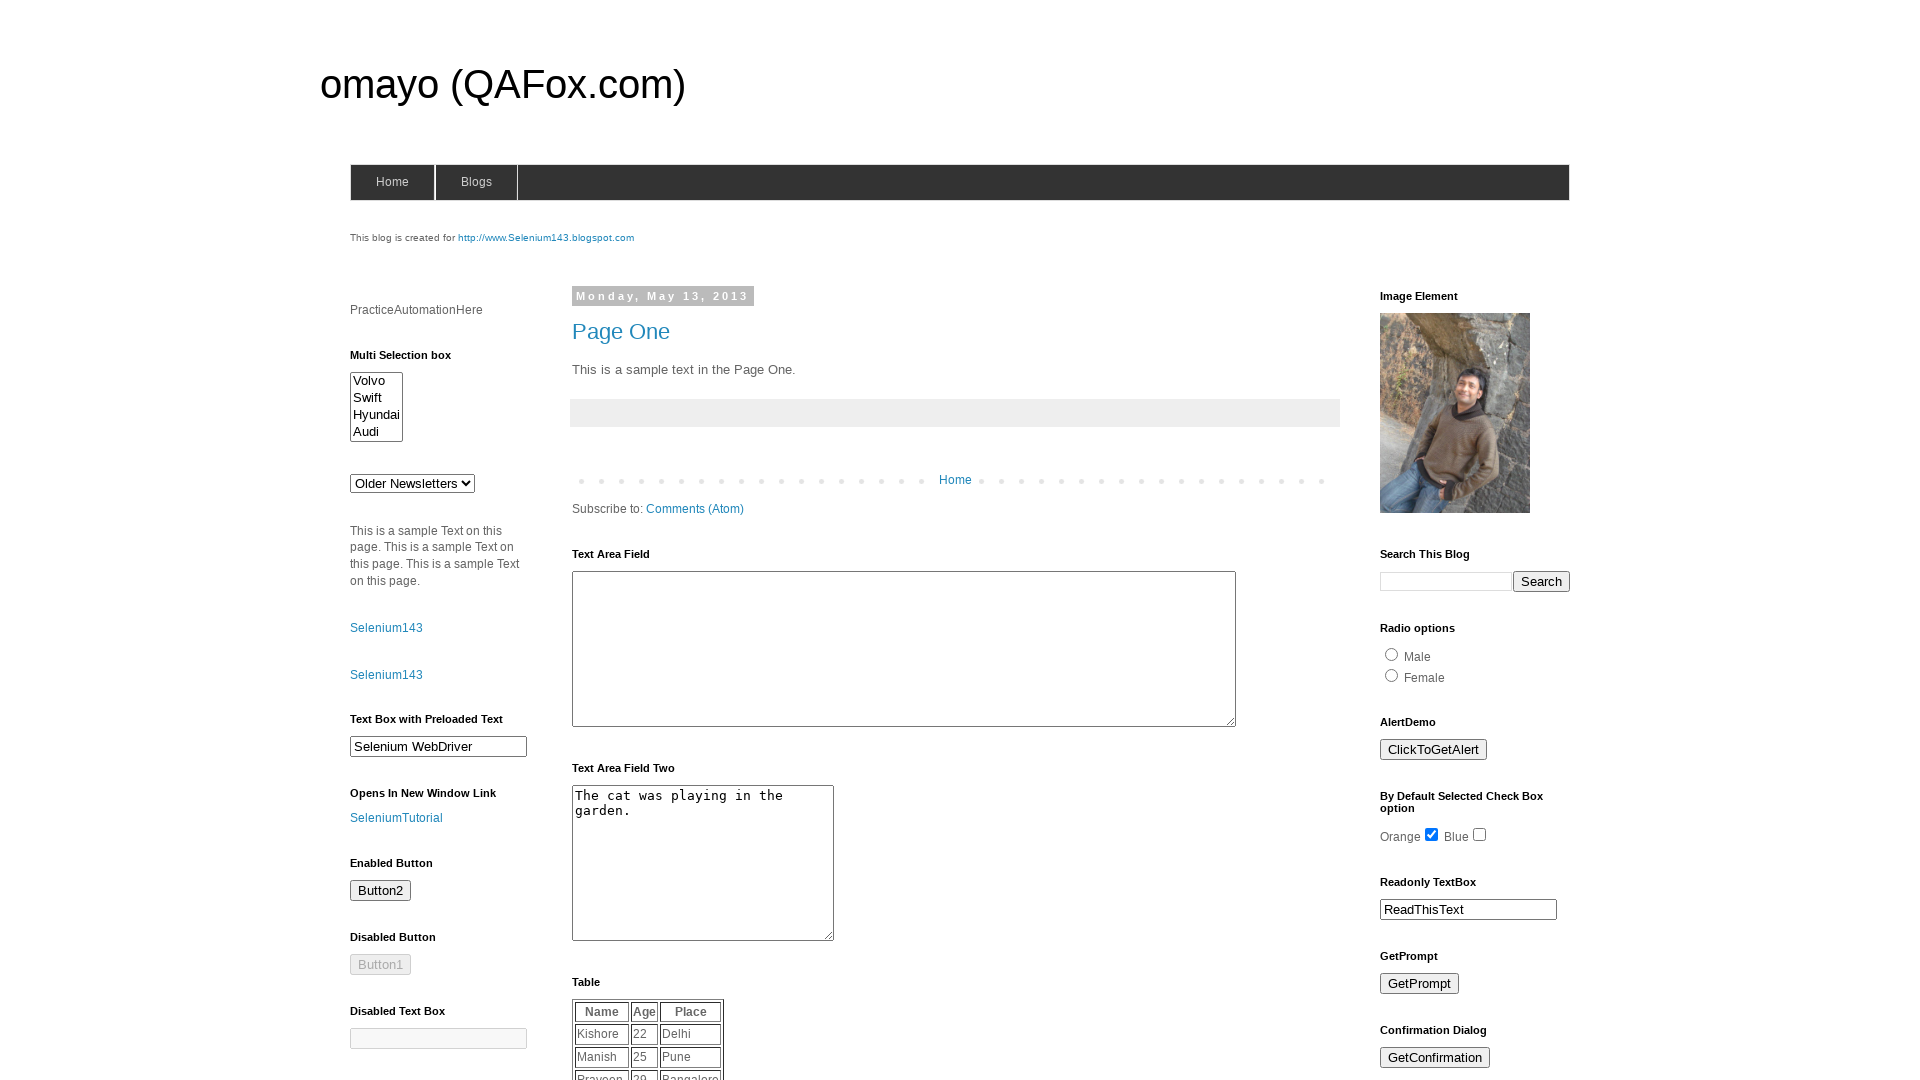

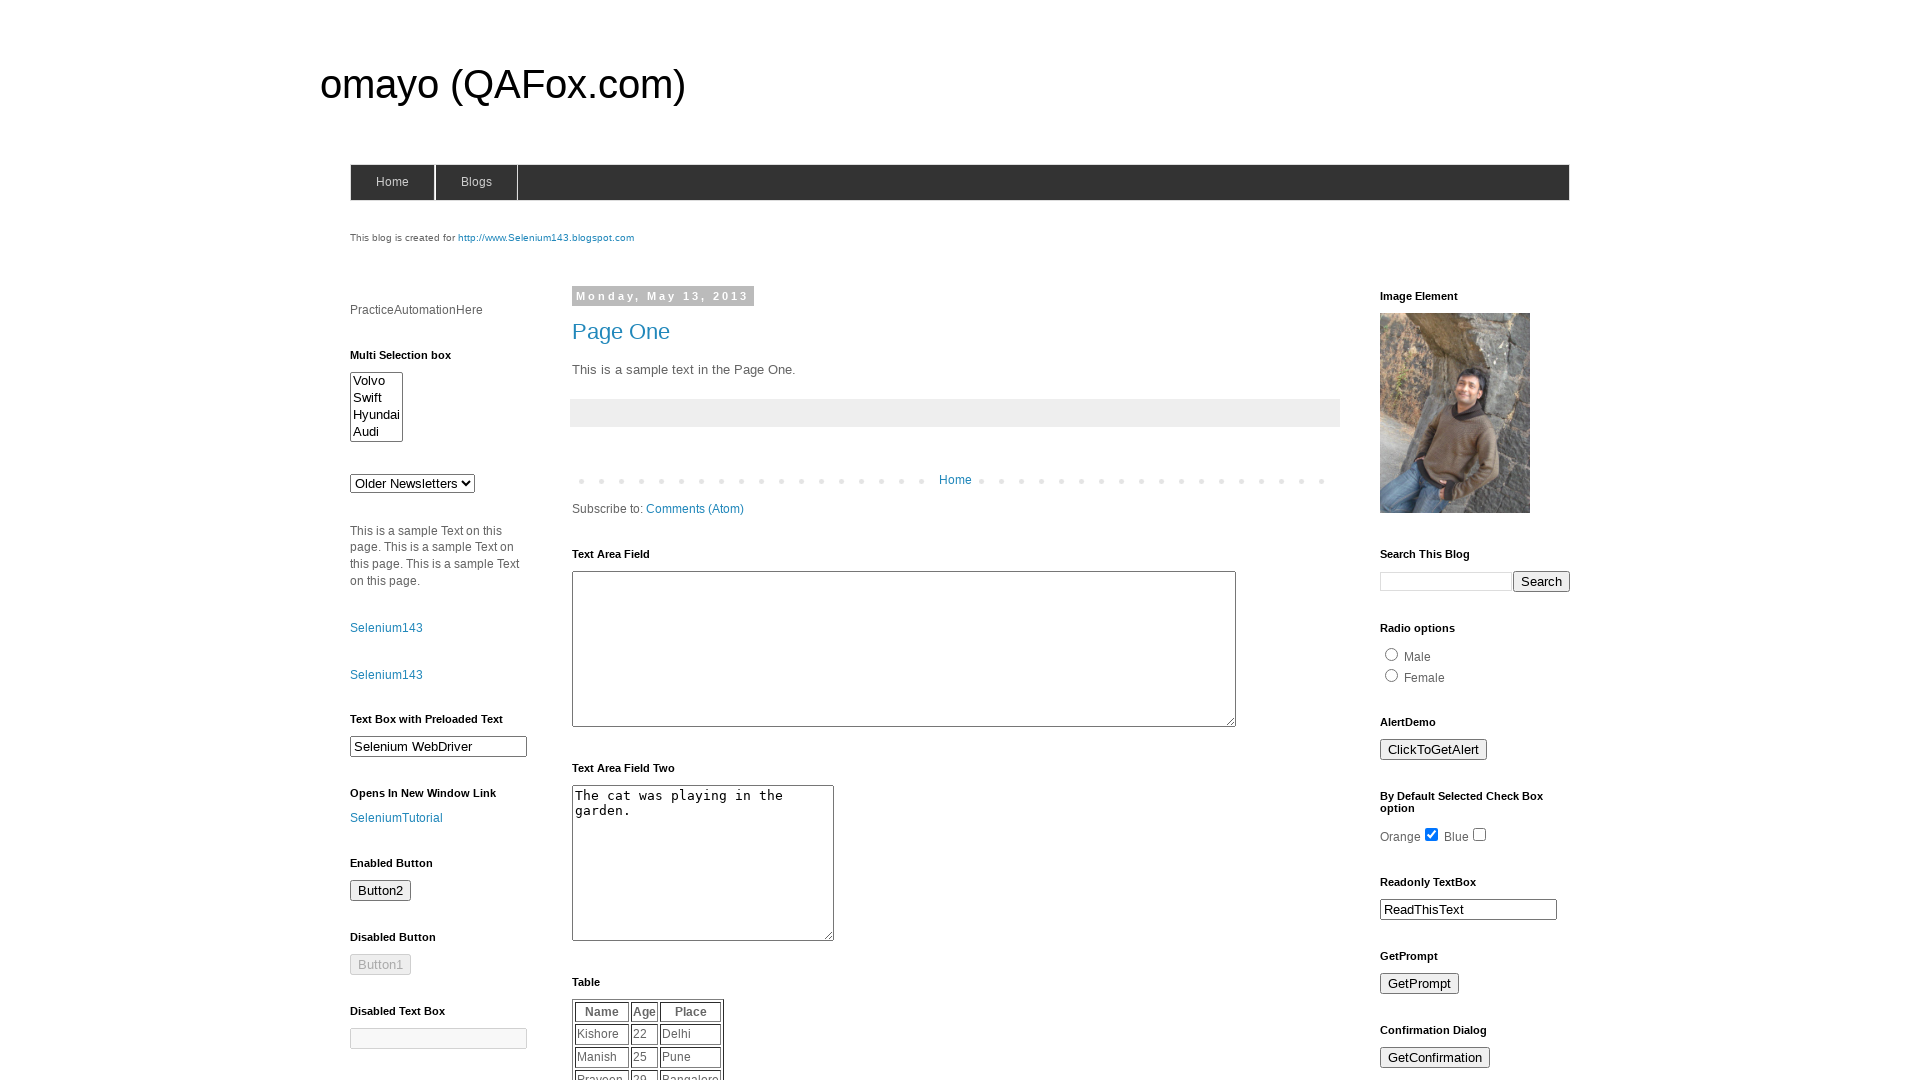